Tests JavaScript prompt dialog by clicking the prompt button, entering text "Abdullah" into the prompt, accepting it, and verifying the result contains the entered text.

Starting URL: https://the-internet.herokuapp.com/javascript_alerts

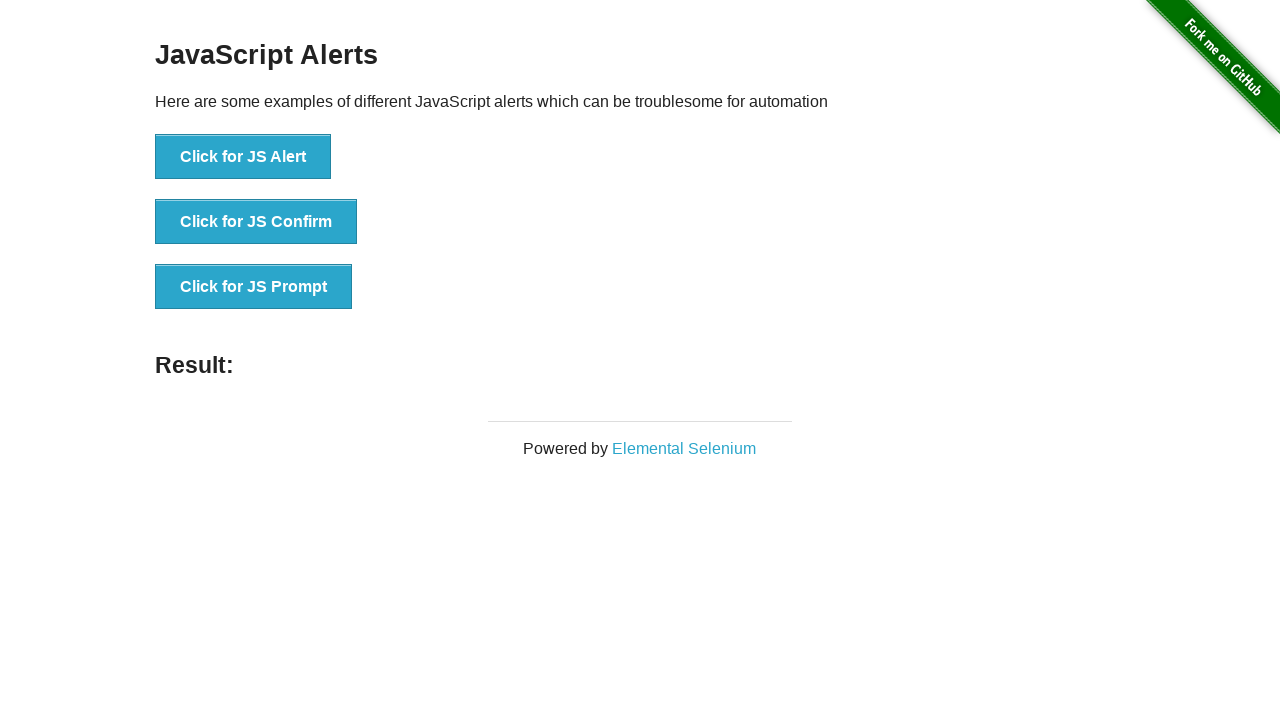

Set up dialog handler to accept prompt with text 'Abdullah'
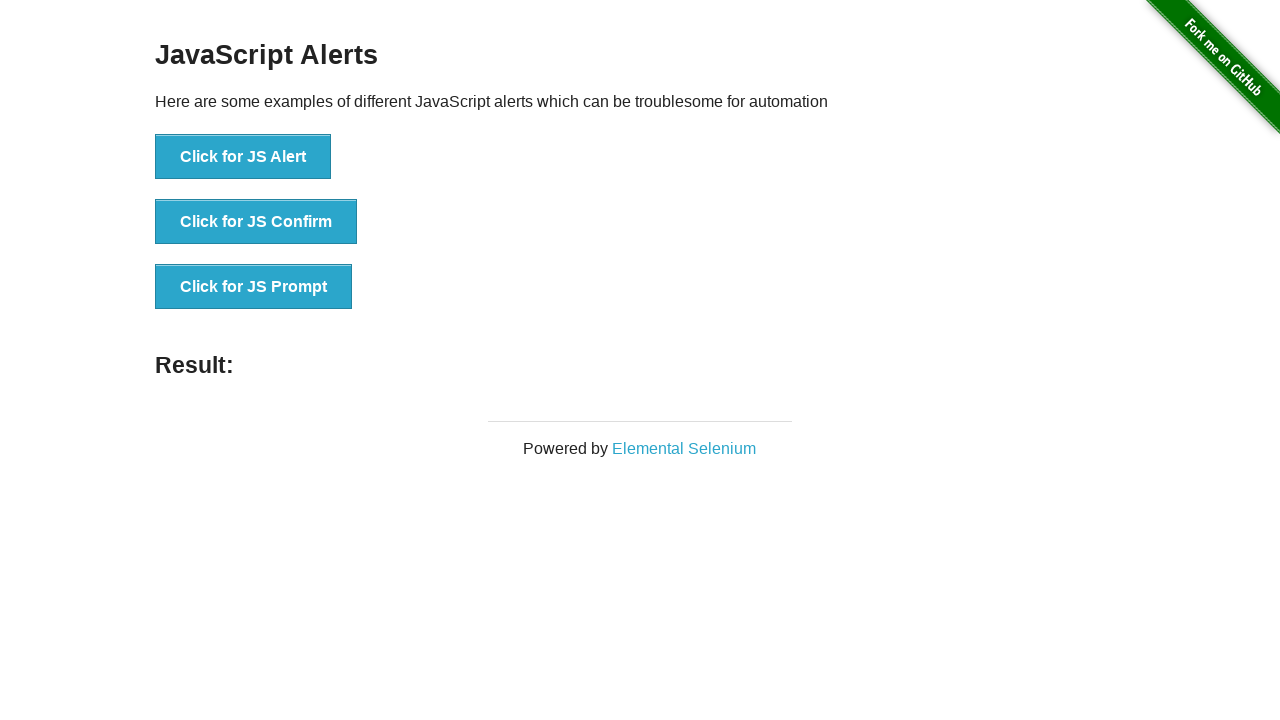

Clicked the 'Click for JS Prompt' button at (254, 287) on xpath=//*[text()='Click for JS Prompt']
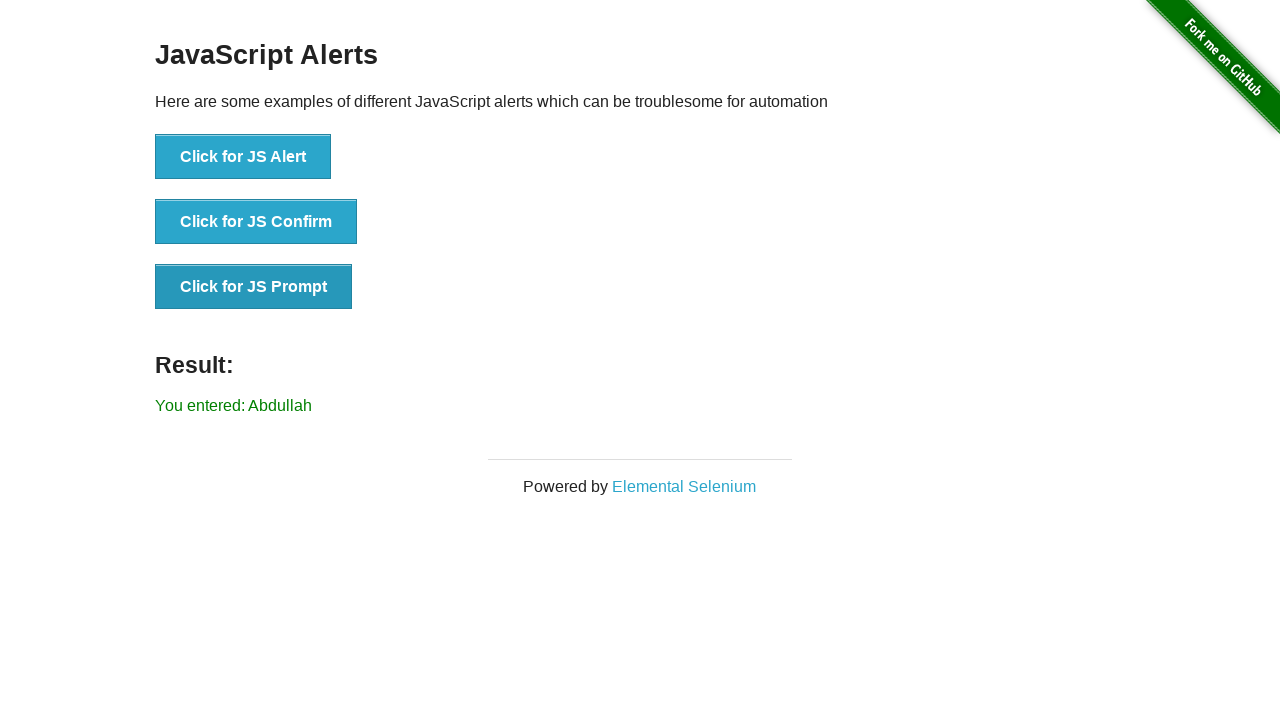

Result element appeared on page
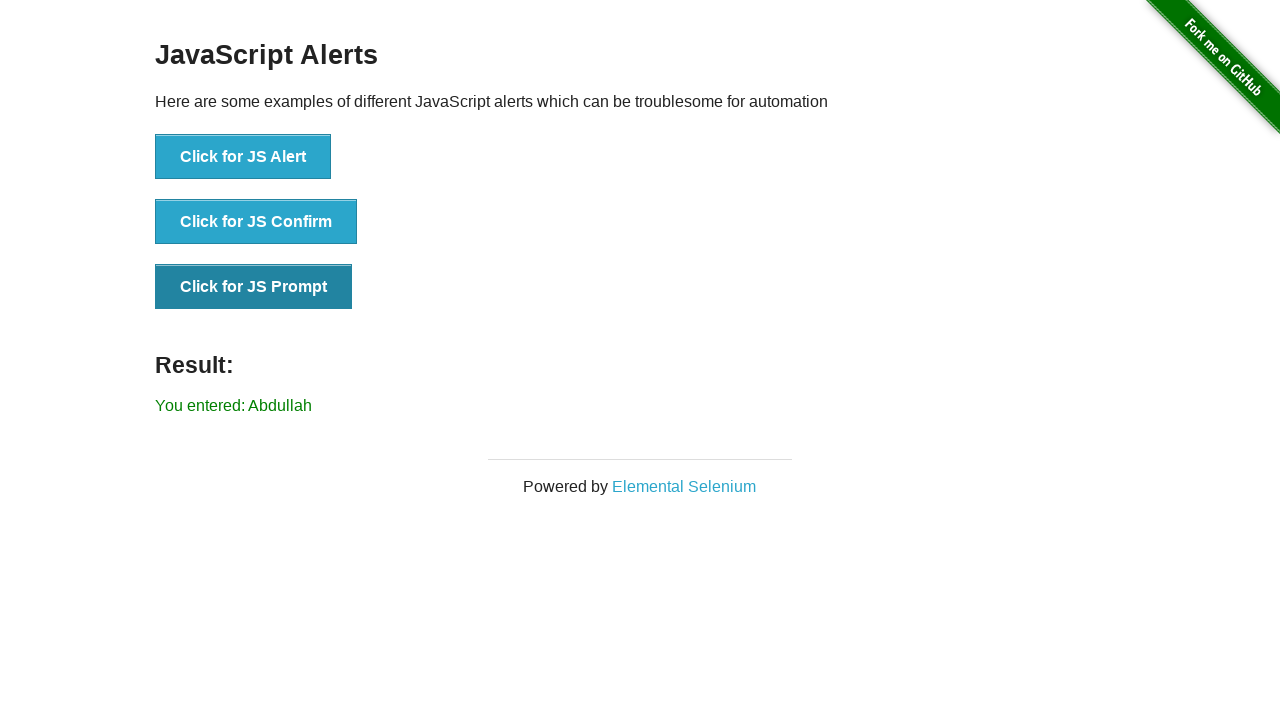

Retrieved result text content
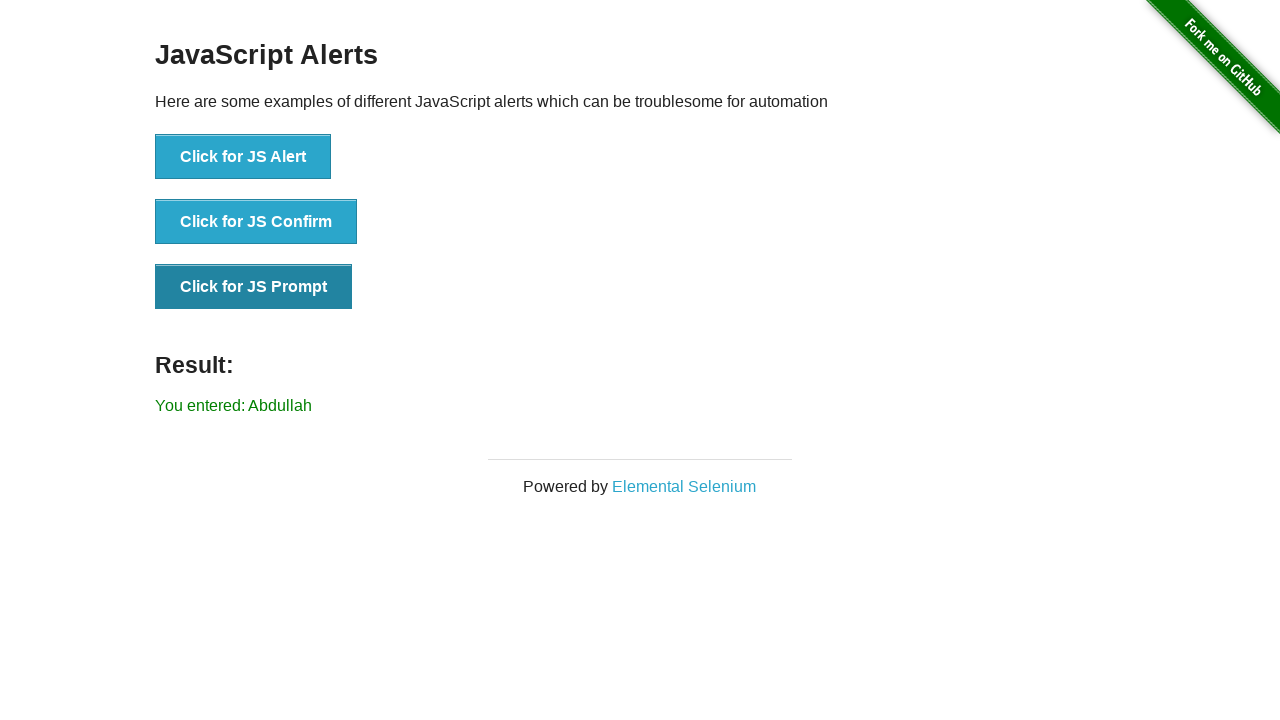

Verified result text contains 'Abdullah'
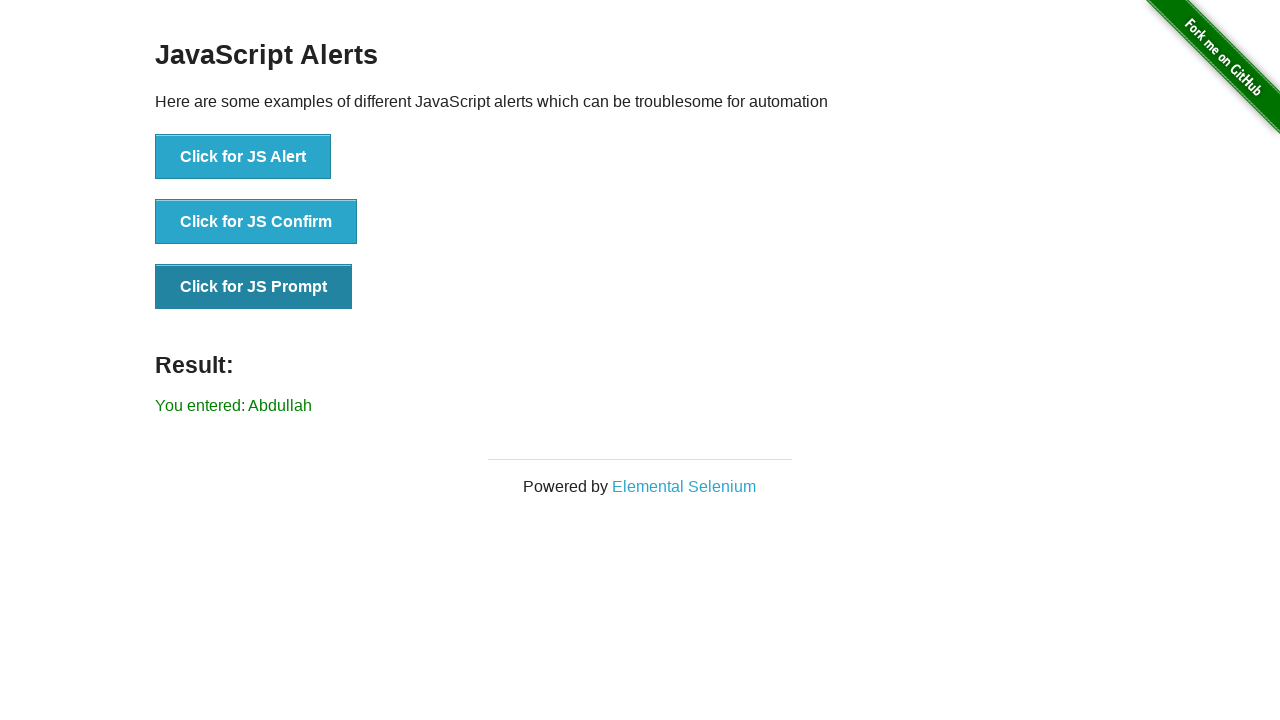

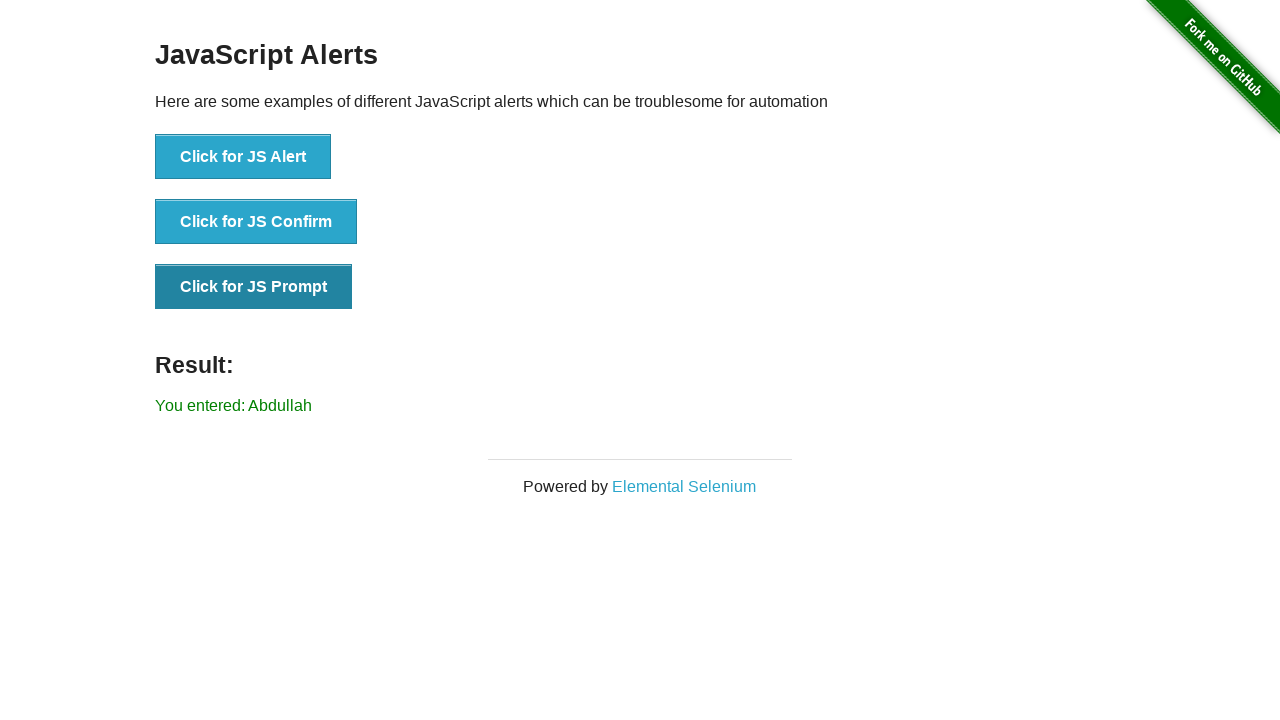